Navigates to the Harley-Davidson India homepage

Starting URL: https://www.harley-davidson.com/in/en/index.html

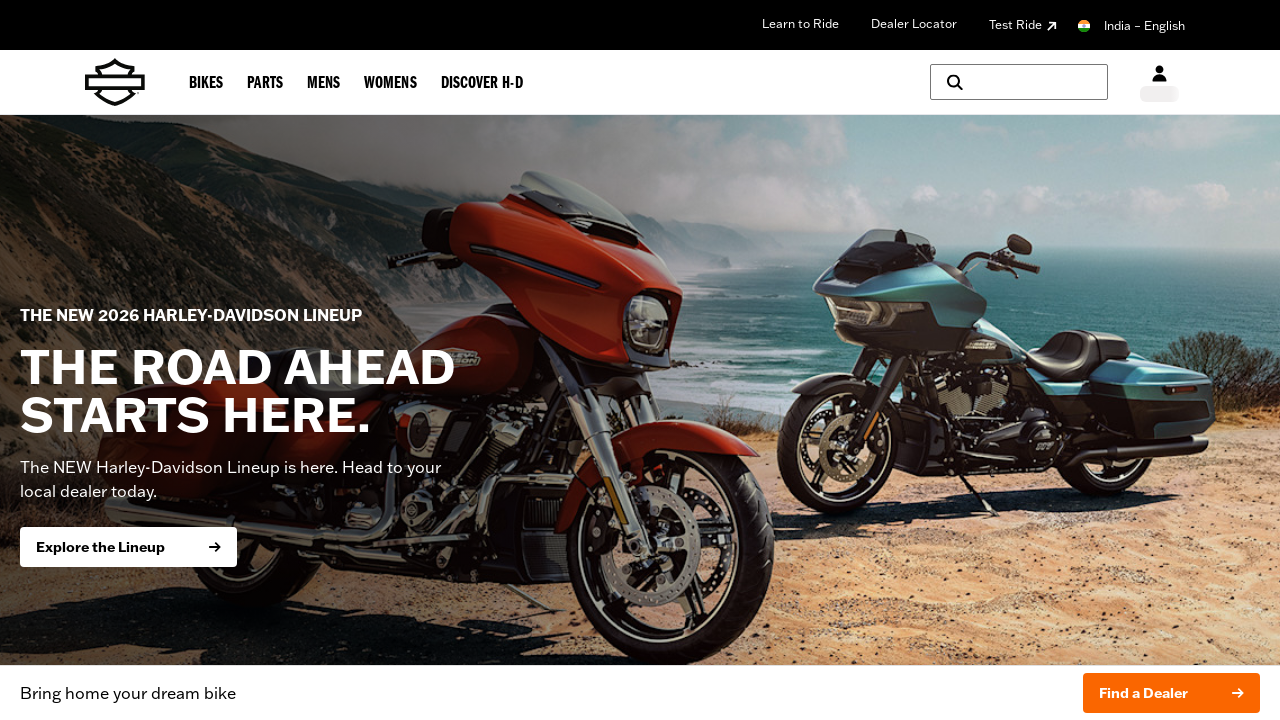

Waited for page DOM content to load on Harley-Davidson India homepage
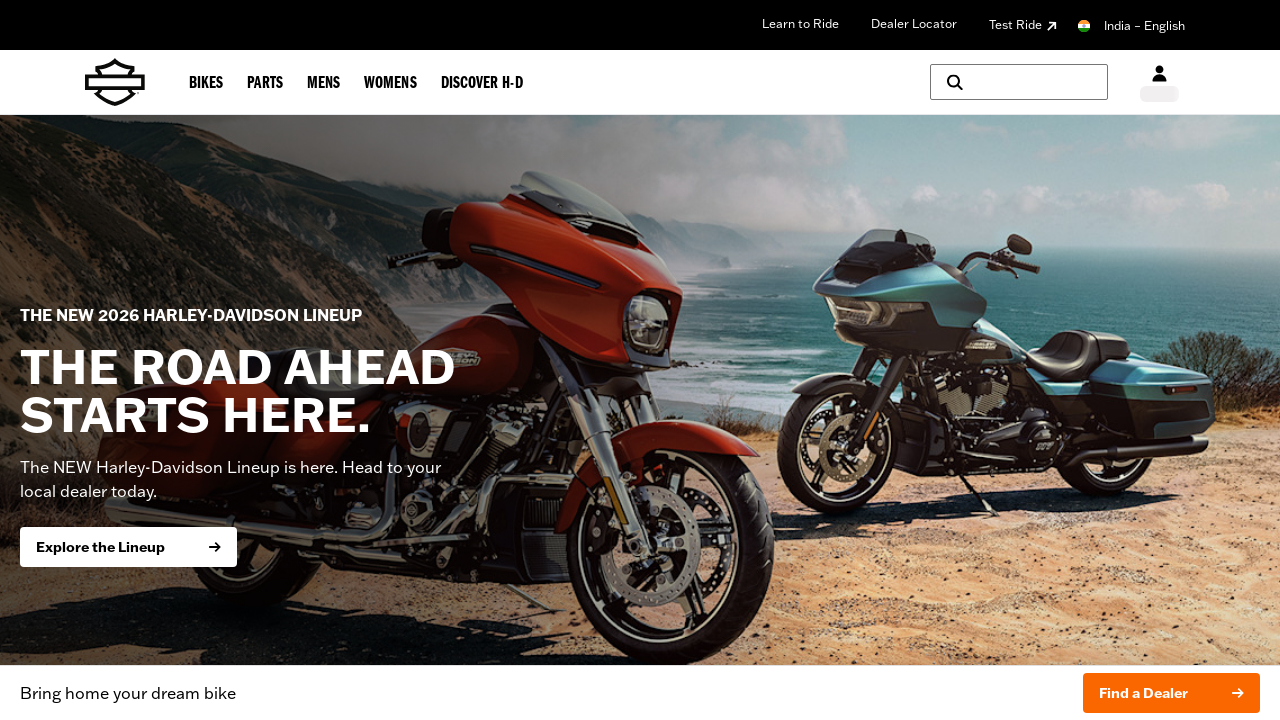

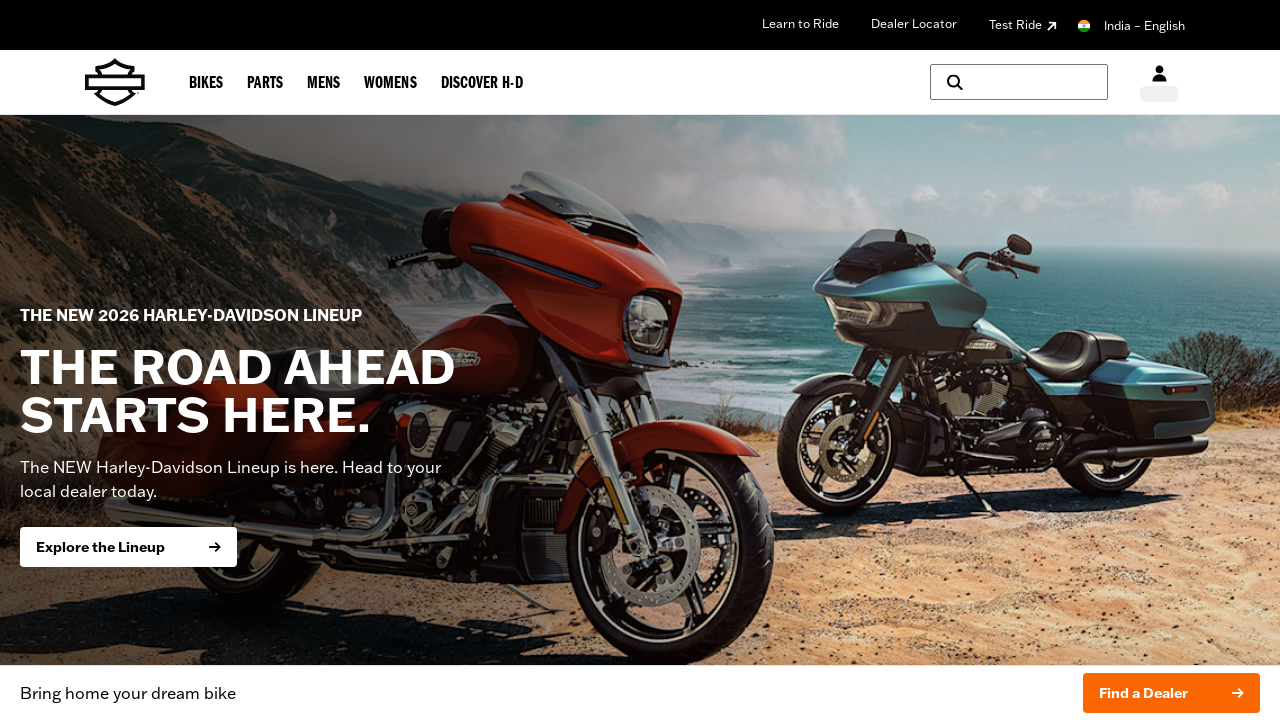